Tests dynamic loading by clicking the Start button and waiting for "Hello World!" text to appear

Starting URL: https://the-internet.herokuapp.com/dynamic_loading/1

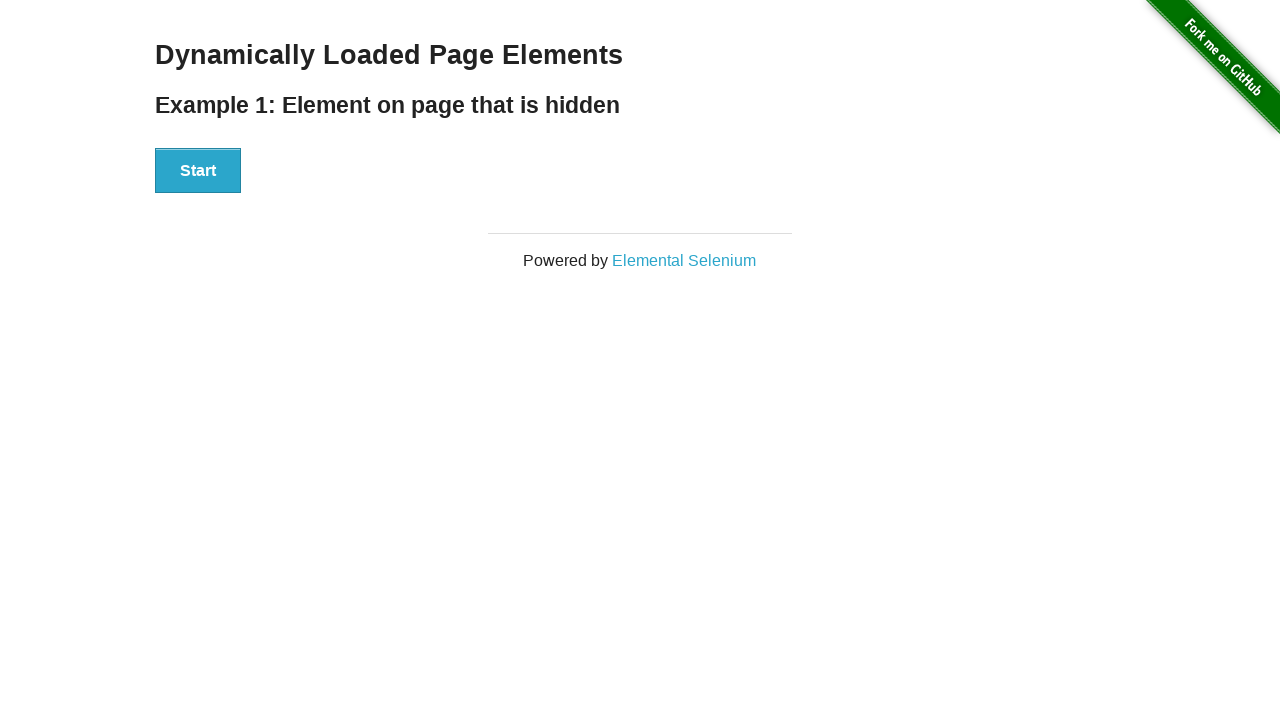

Clicked the Start button to trigger dynamic loading at (198, 171) on xpath=//button
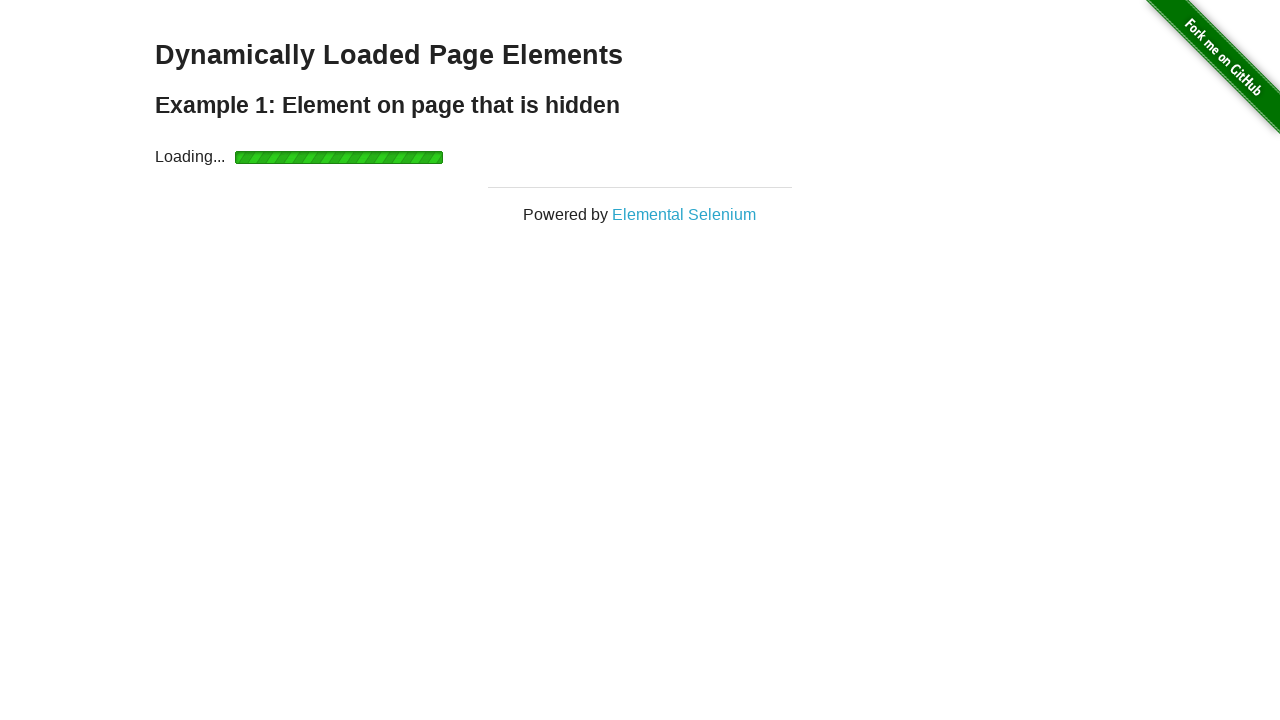

Waited for 'Hello World!' text to appear
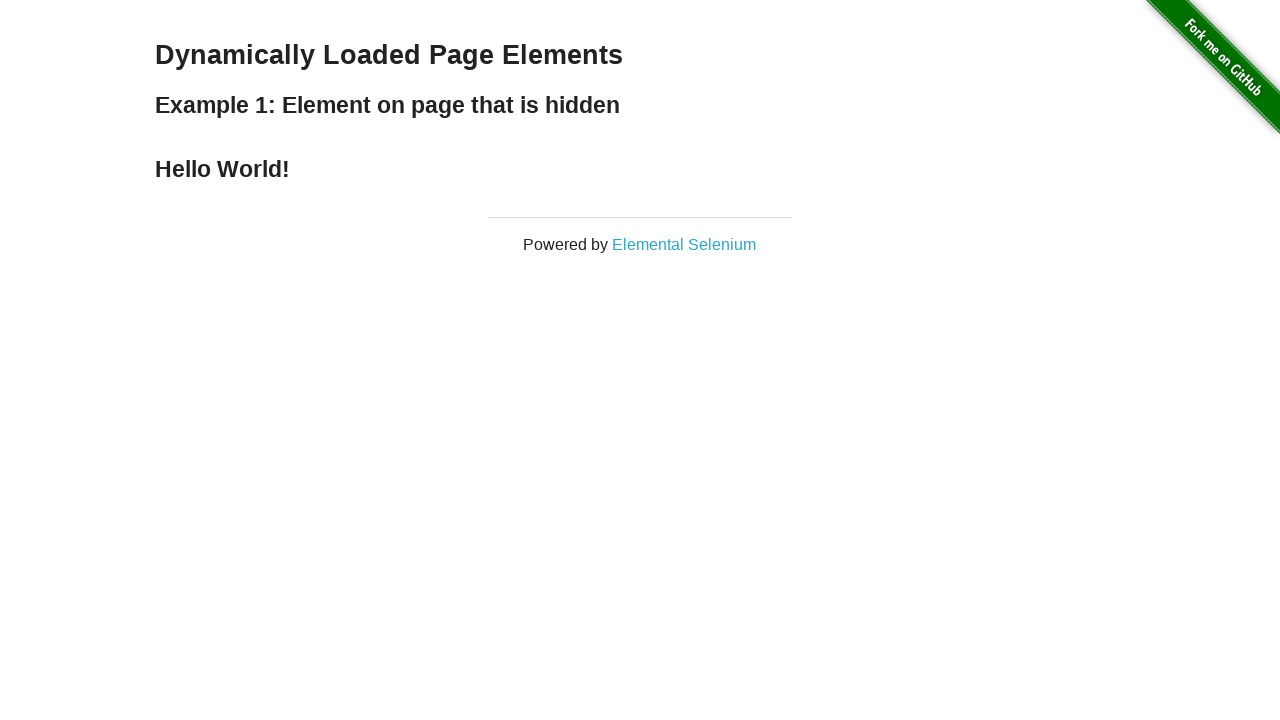

Located the 'Hello World!' element
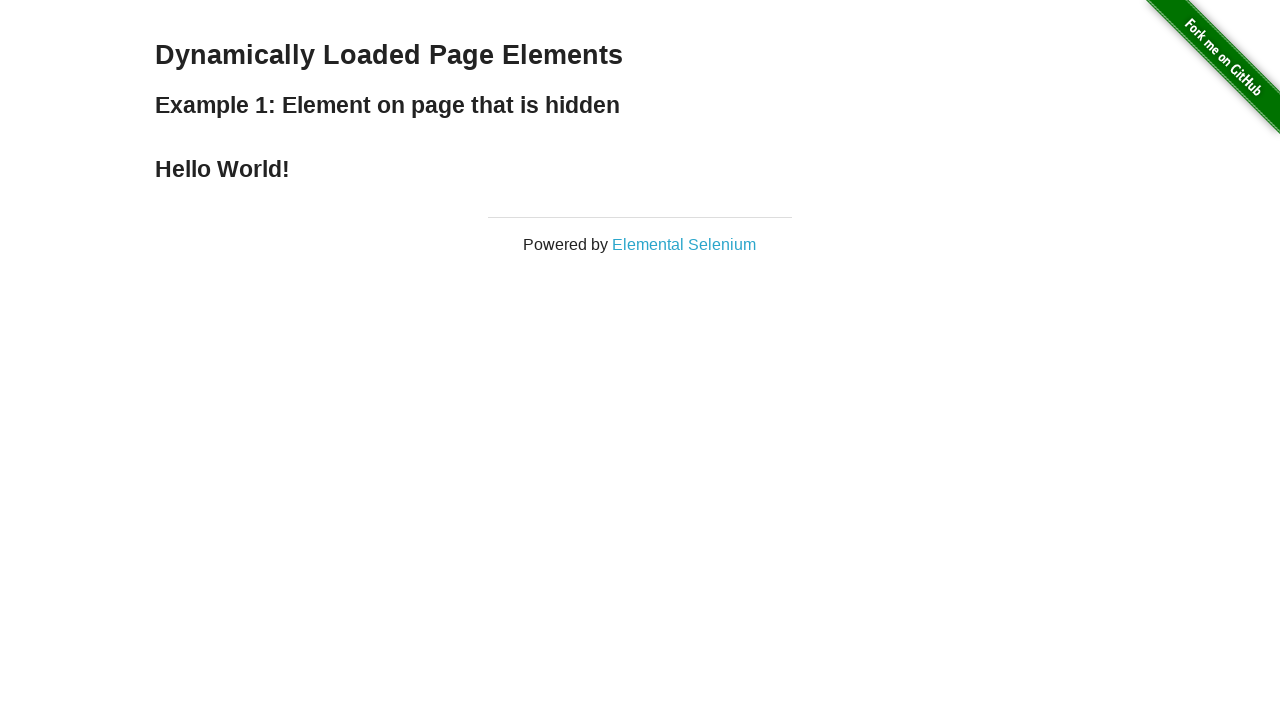

Verified that 'Hello World!' text content matches expected value
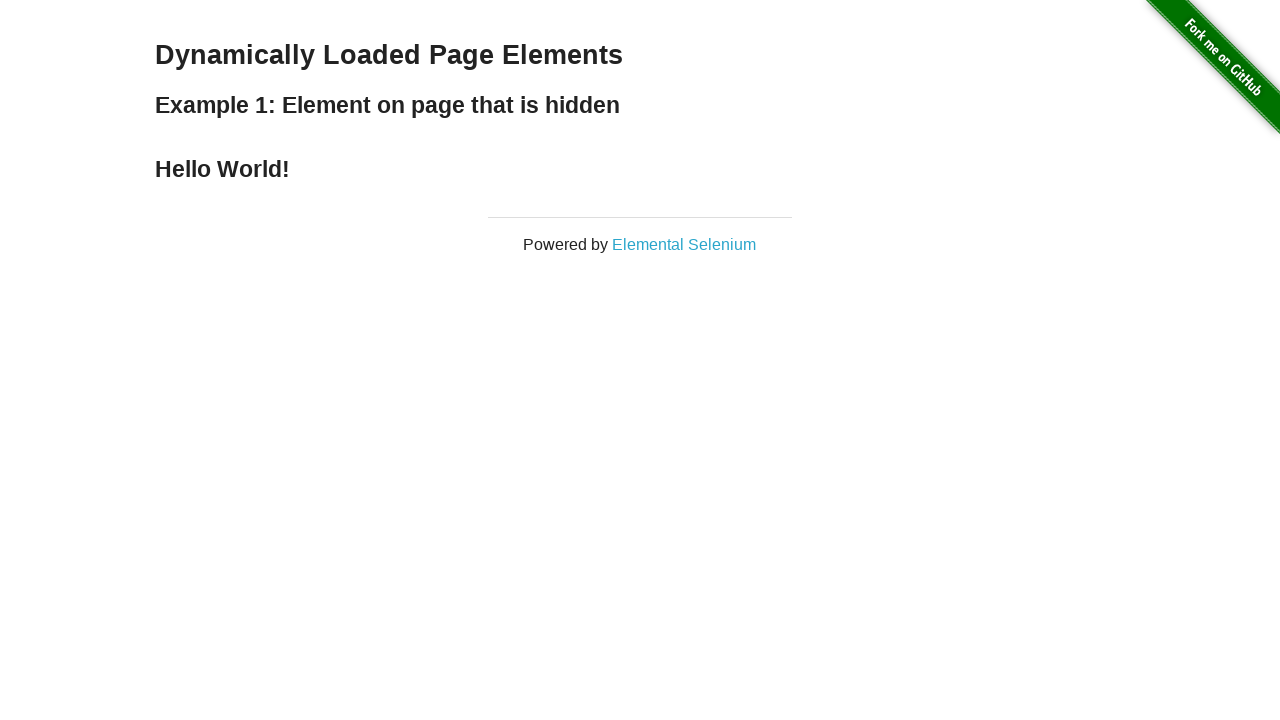

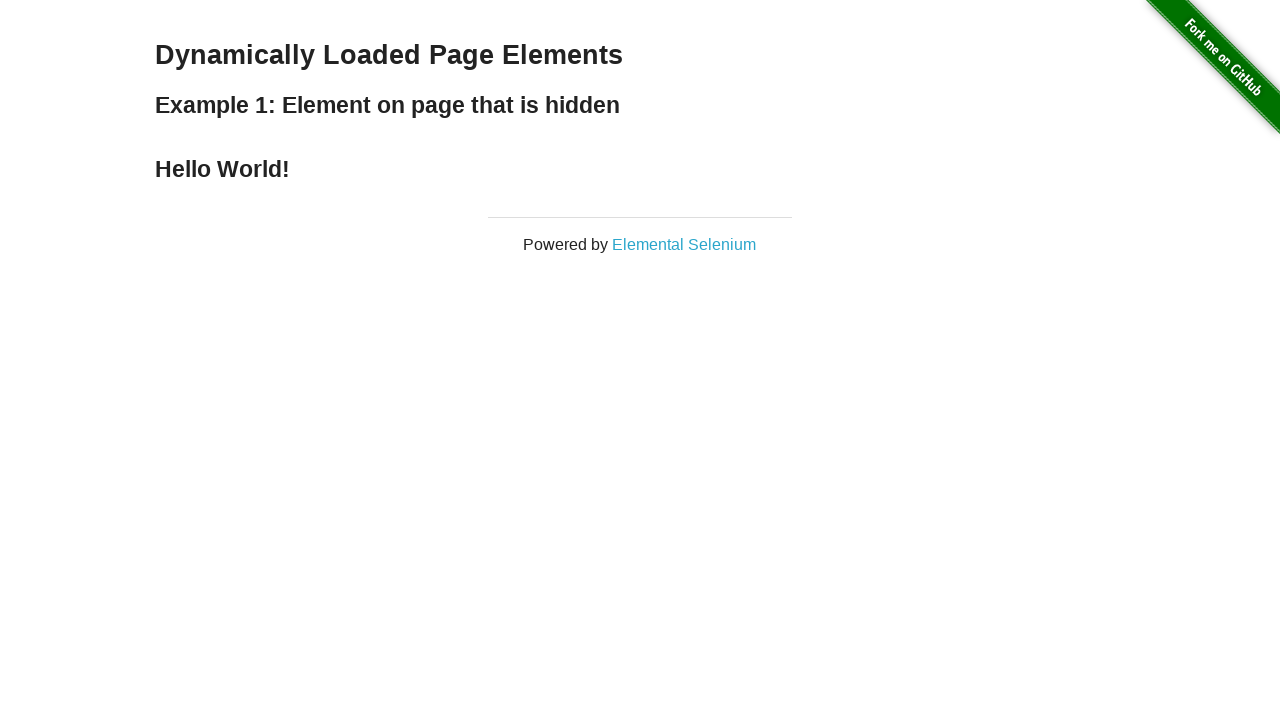